Tests iframe interaction by switching to iframe, clearing text and entering new content

Starting URL: https://loopcamp.vercel.app/iframe.html

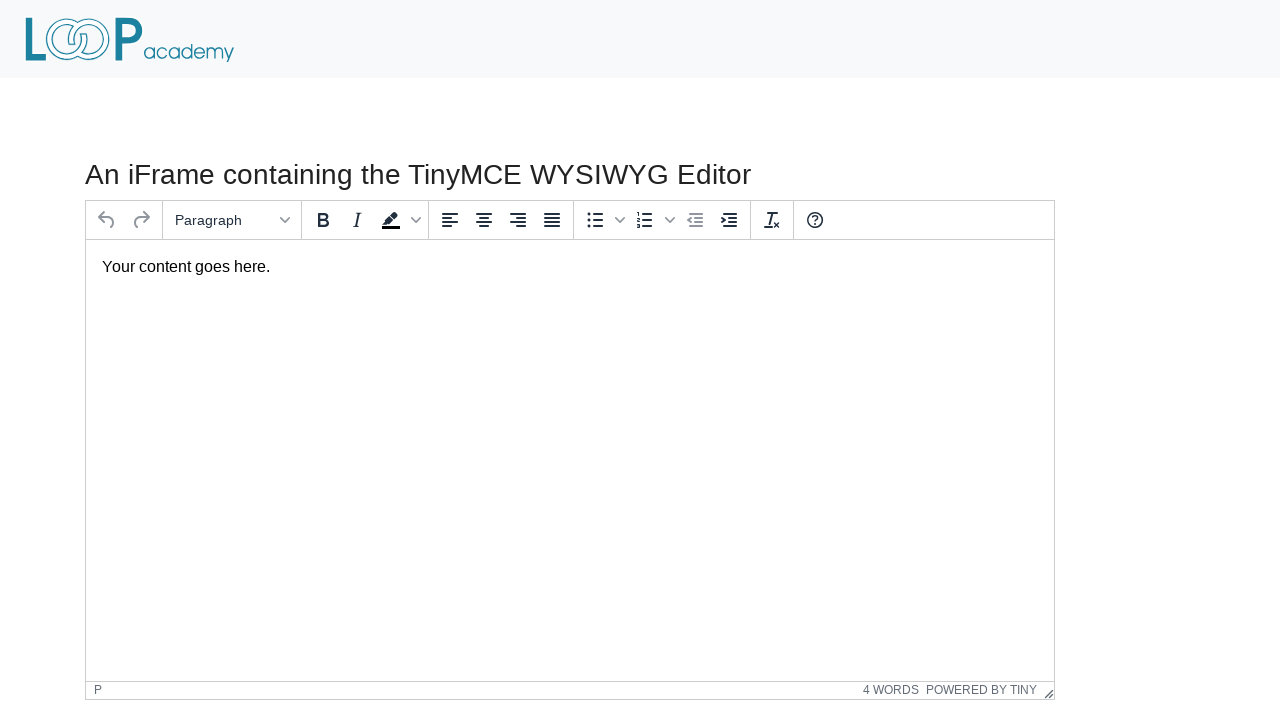

Located first iframe on the page
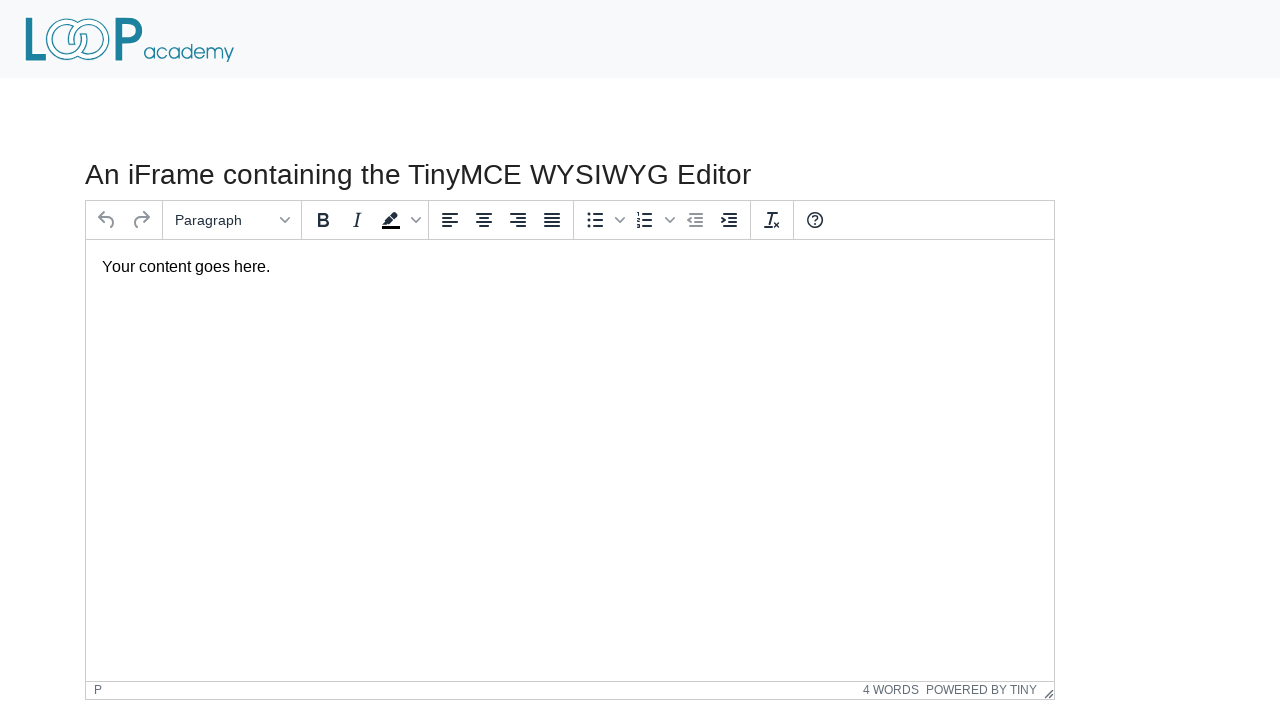

Located text area element within iframe
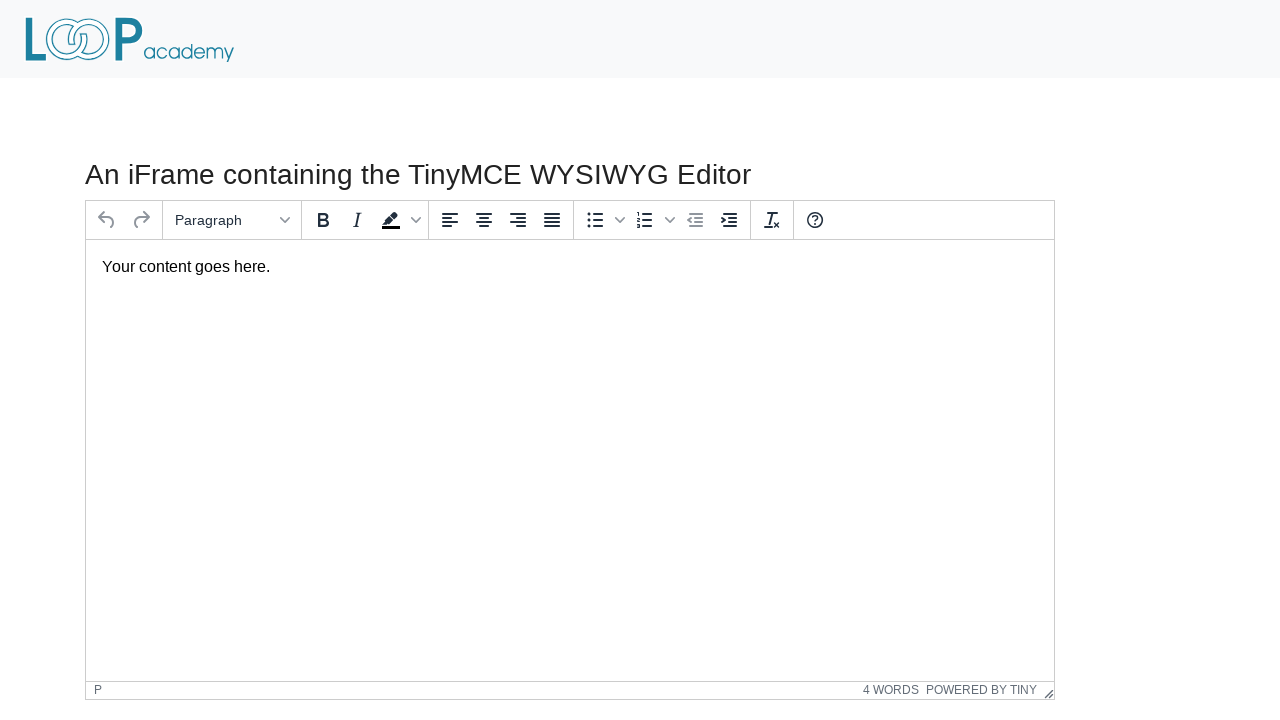

Cleared existing text from text area on iframe >> nth=0 >> internal:control=enter-frame >> xpath=//body[@id='tinymce']
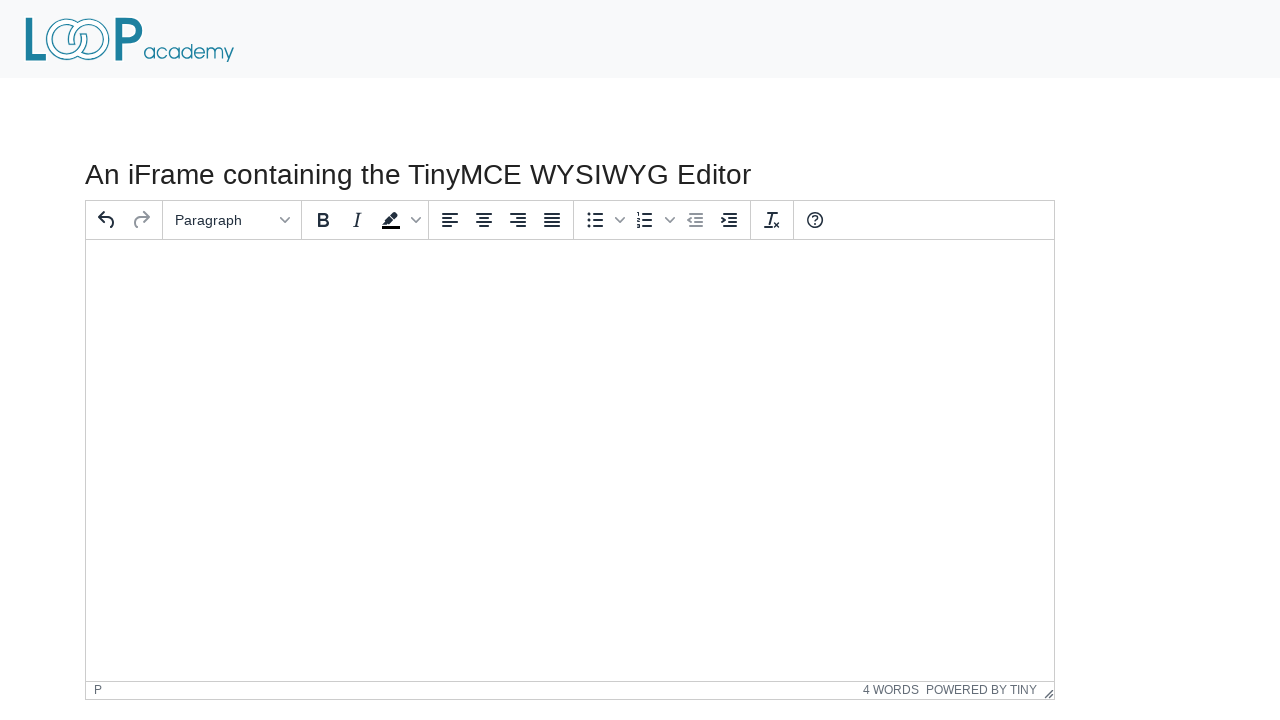

Typed 'I will Find Job as SDET remote' into text area on iframe >> nth=0 >> internal:control=enter-frame >> xpath=//body[@id='tinymce']
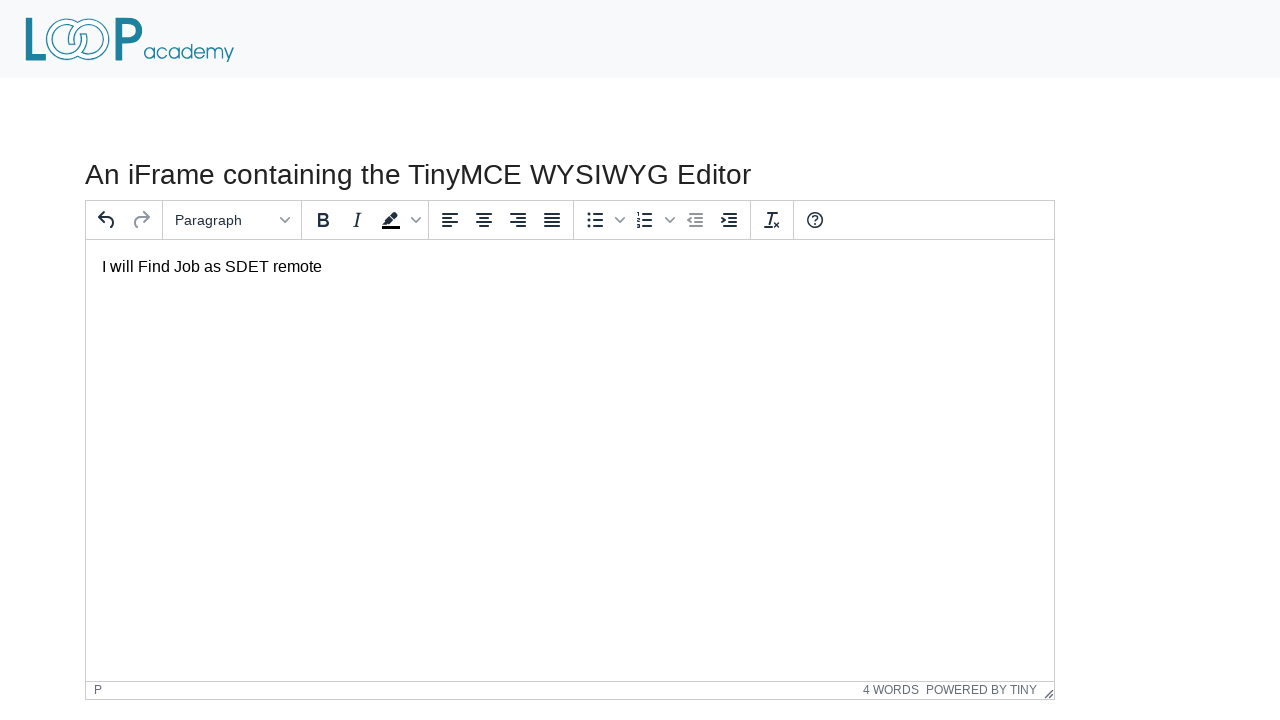

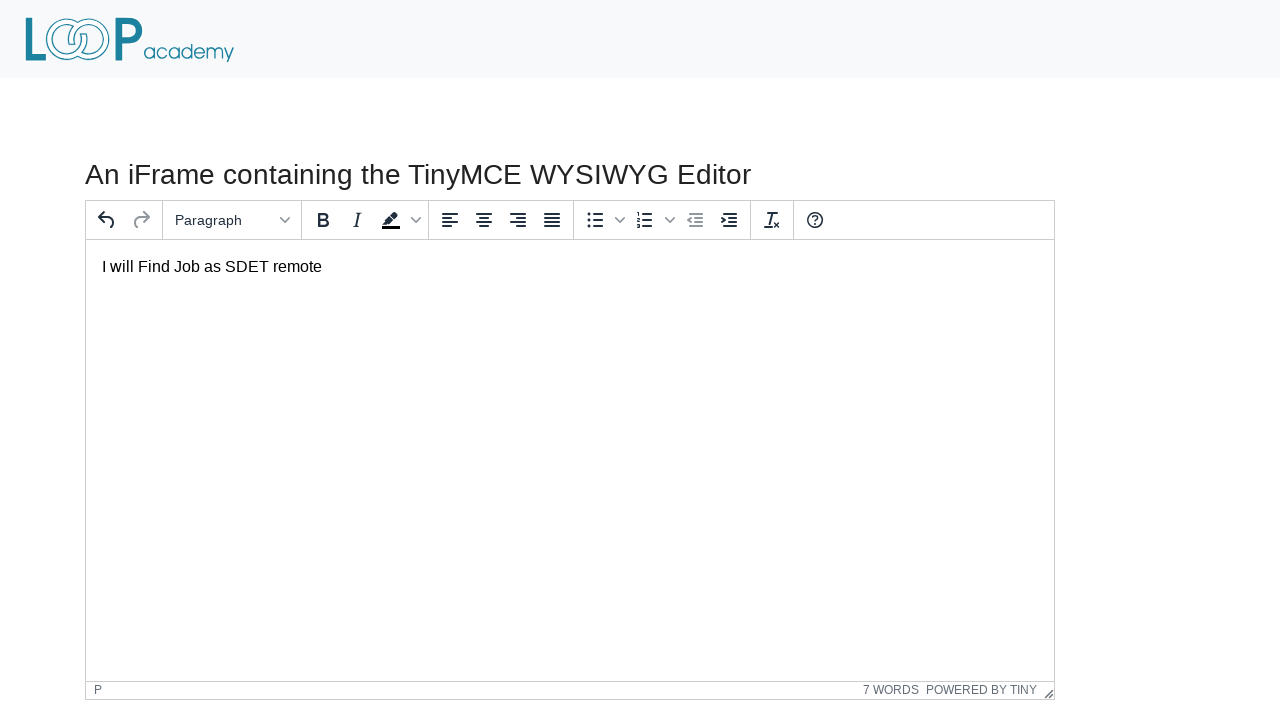